Tests browser navigation functionality by clicking a link, then using back, refresh, and forward browser controls

Starting URL: https://echoecho.com/

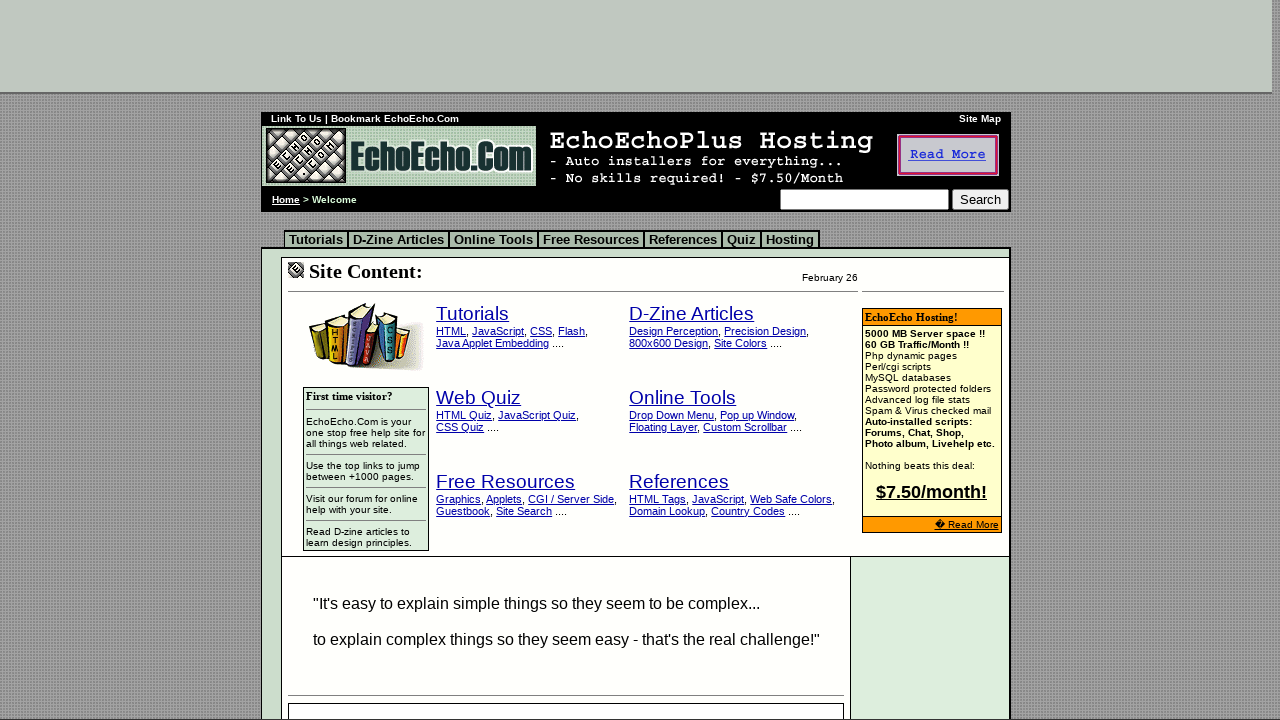

Clicked on Tutorials link at (473, 314) on xpath=//big/a[contains(text(),'Tutorials')]
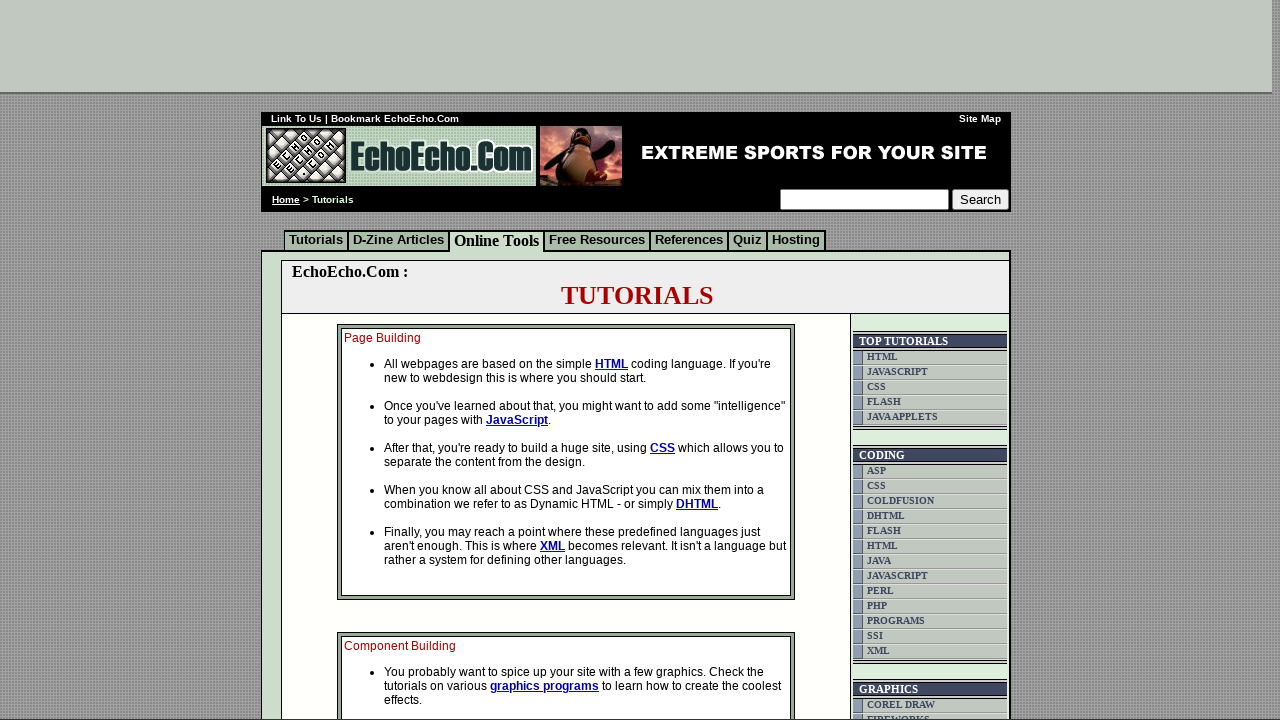

Navigated back to previous page using browser back button
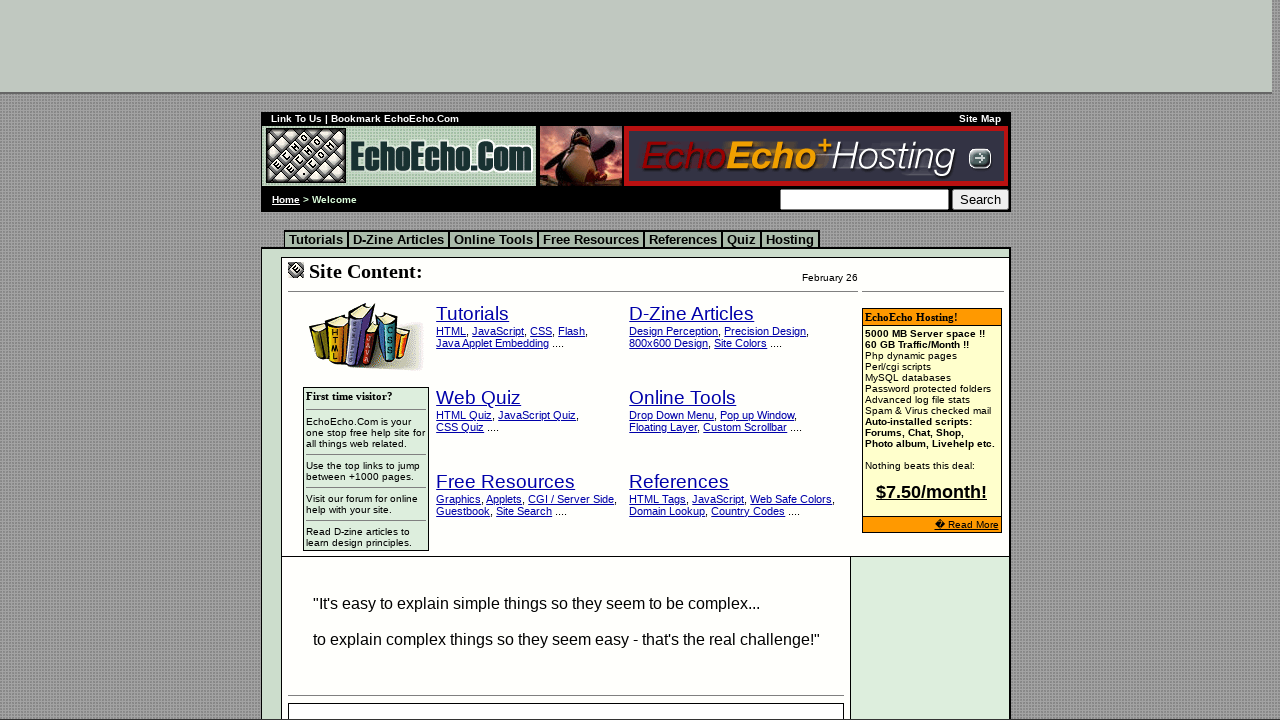

Refreshed the current page
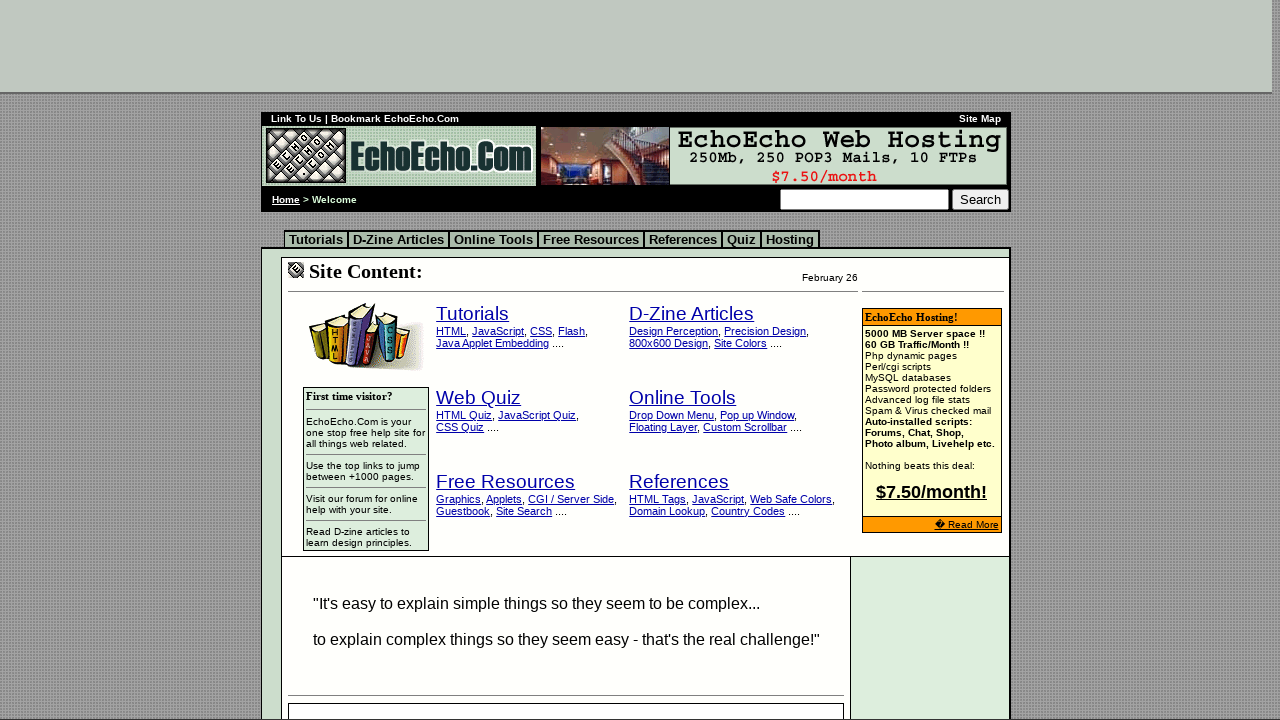

Navigated forward to Tutorials page using browser forward button
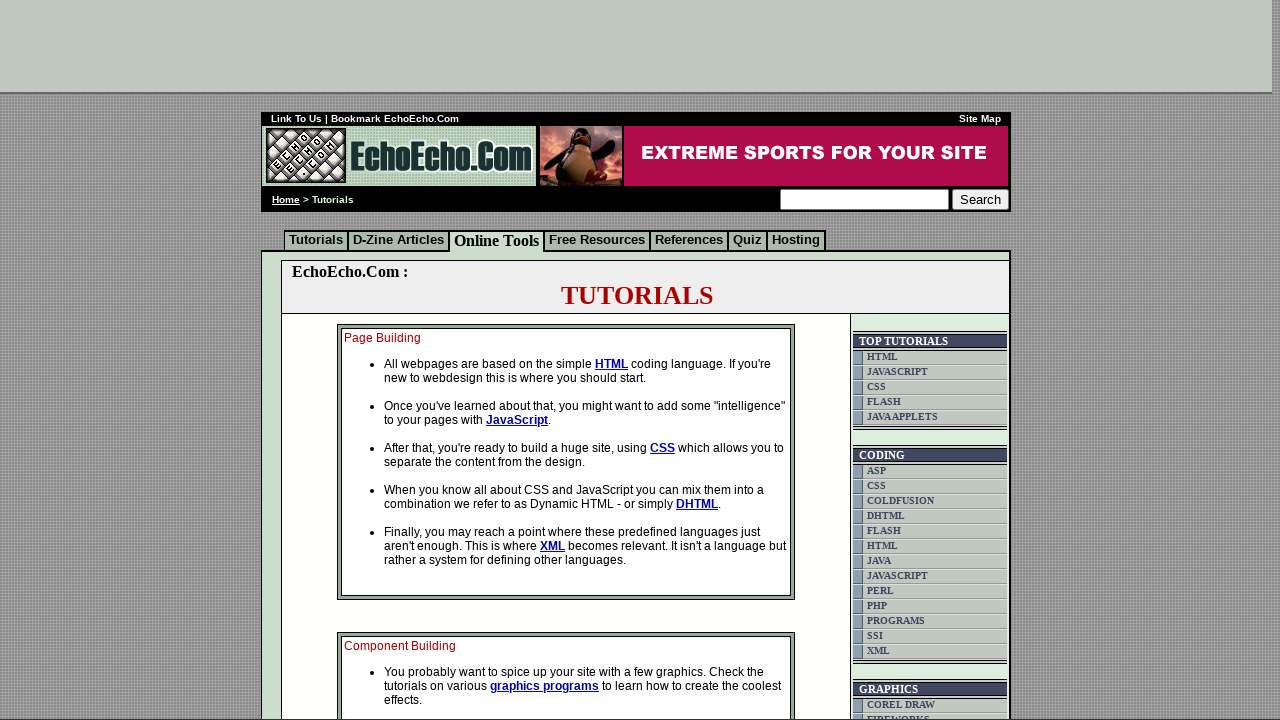

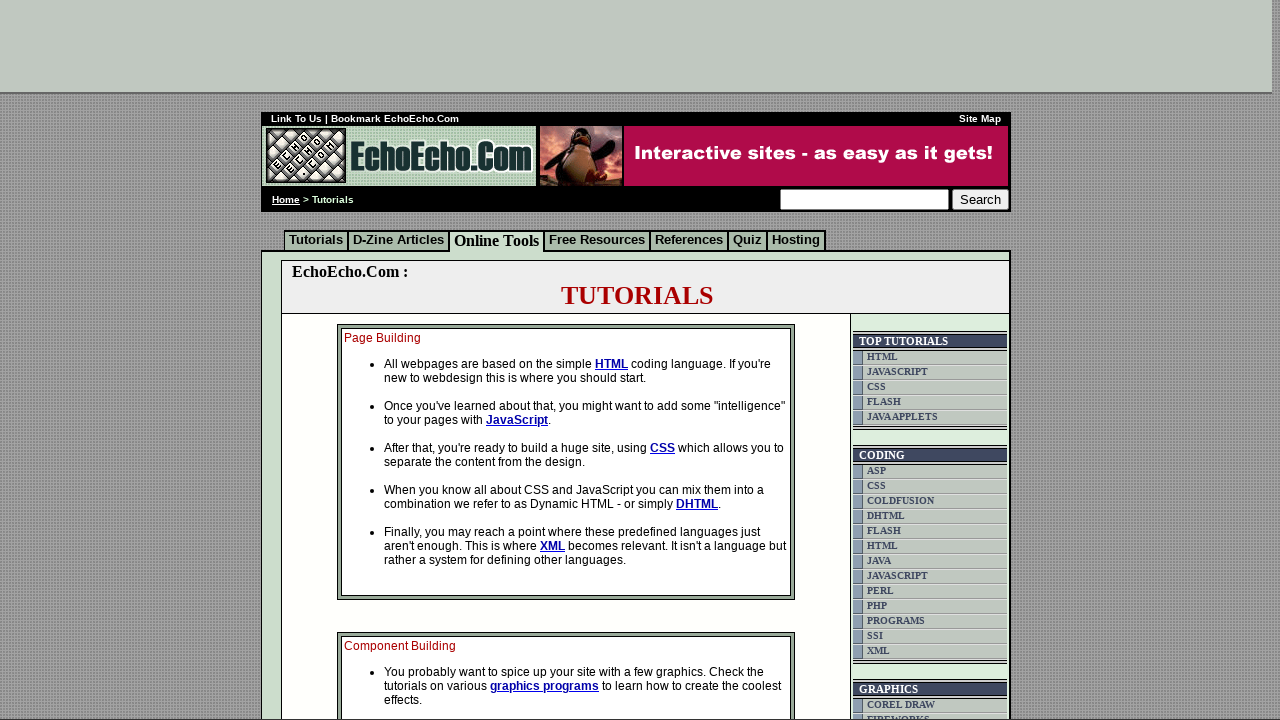